Tests the calculator.net scientific calculator by clicking buttons to perform addition (5 + 3) and verifying the result displays 8.

Starting URL: https://www.calculator.net

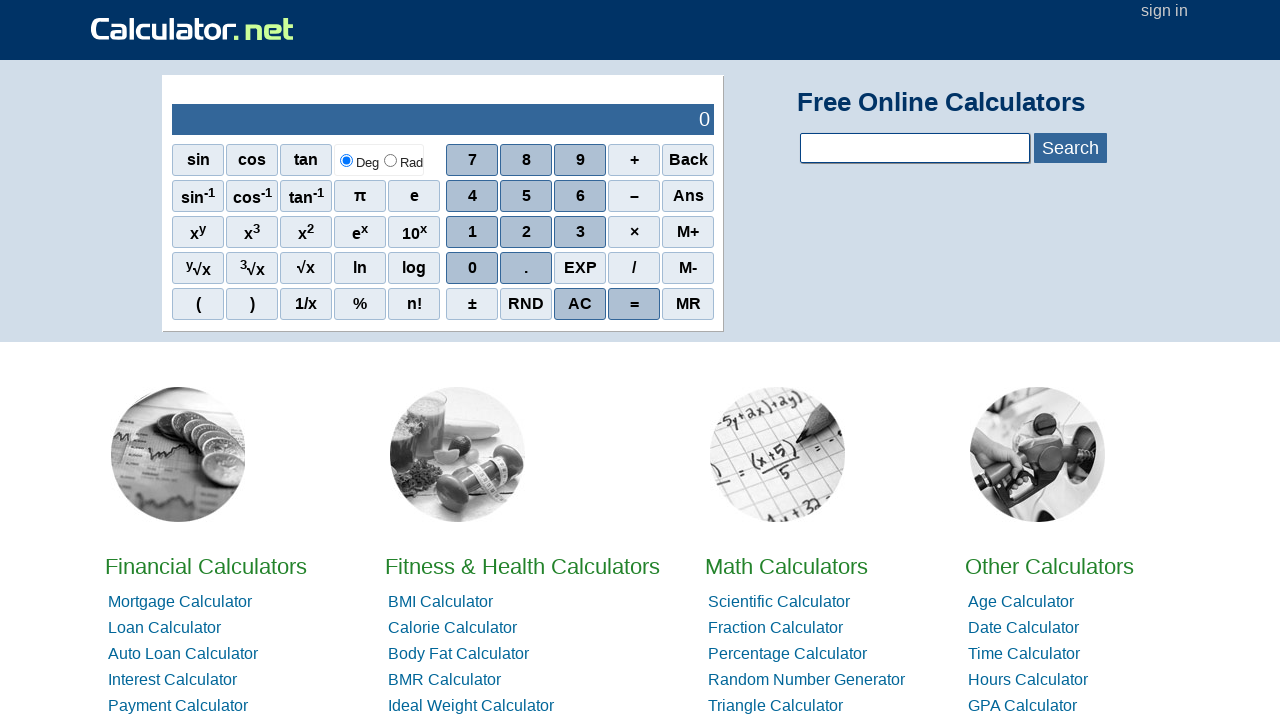

Navigated to calculator.net
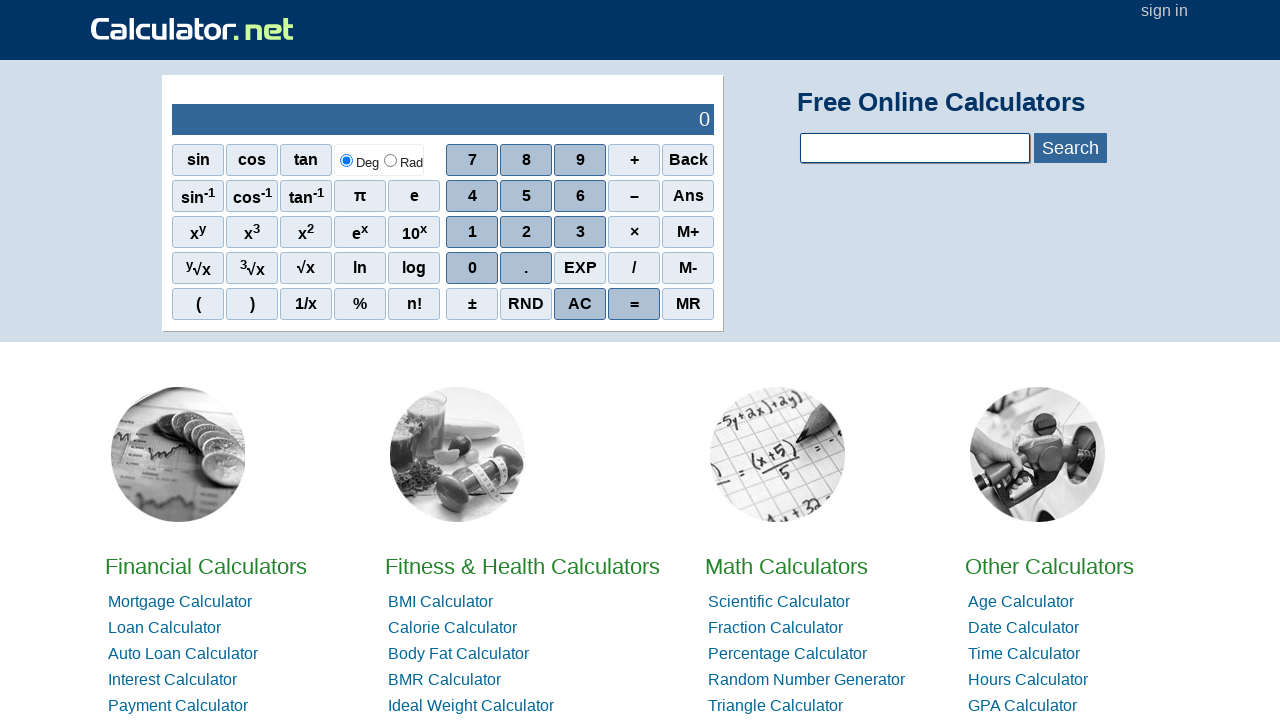

Clicked number 5 button at (526, 196) on span[onclick='r(5)']
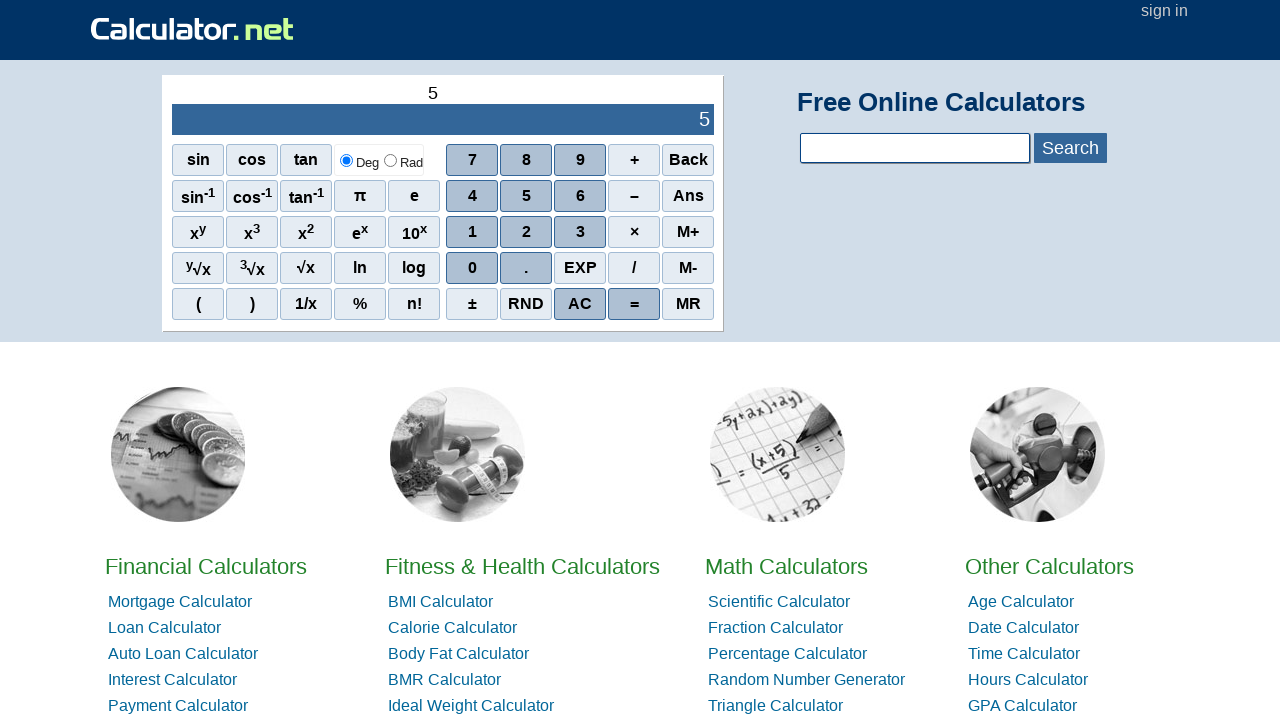

Clicked addition operator button at (634, 160) on span[onclick="r('+')"]
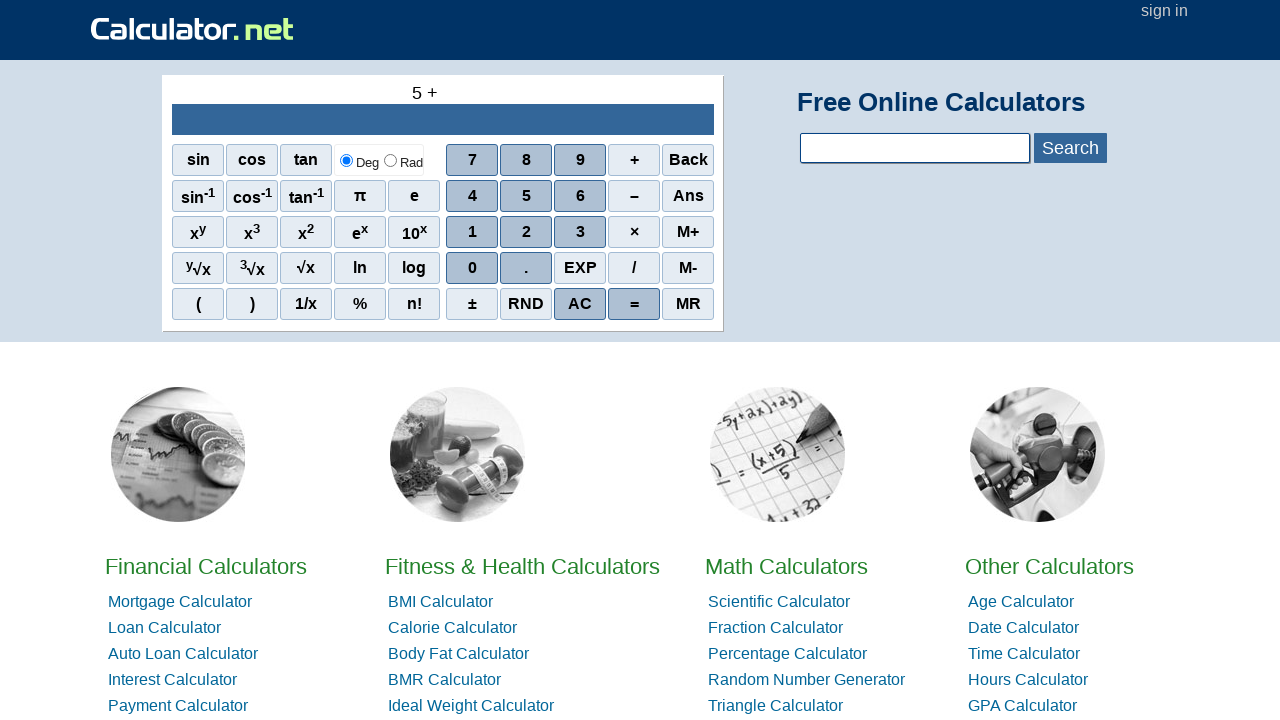

Clicked number 3 button at (580, 232) on span[onclick='r(3)']
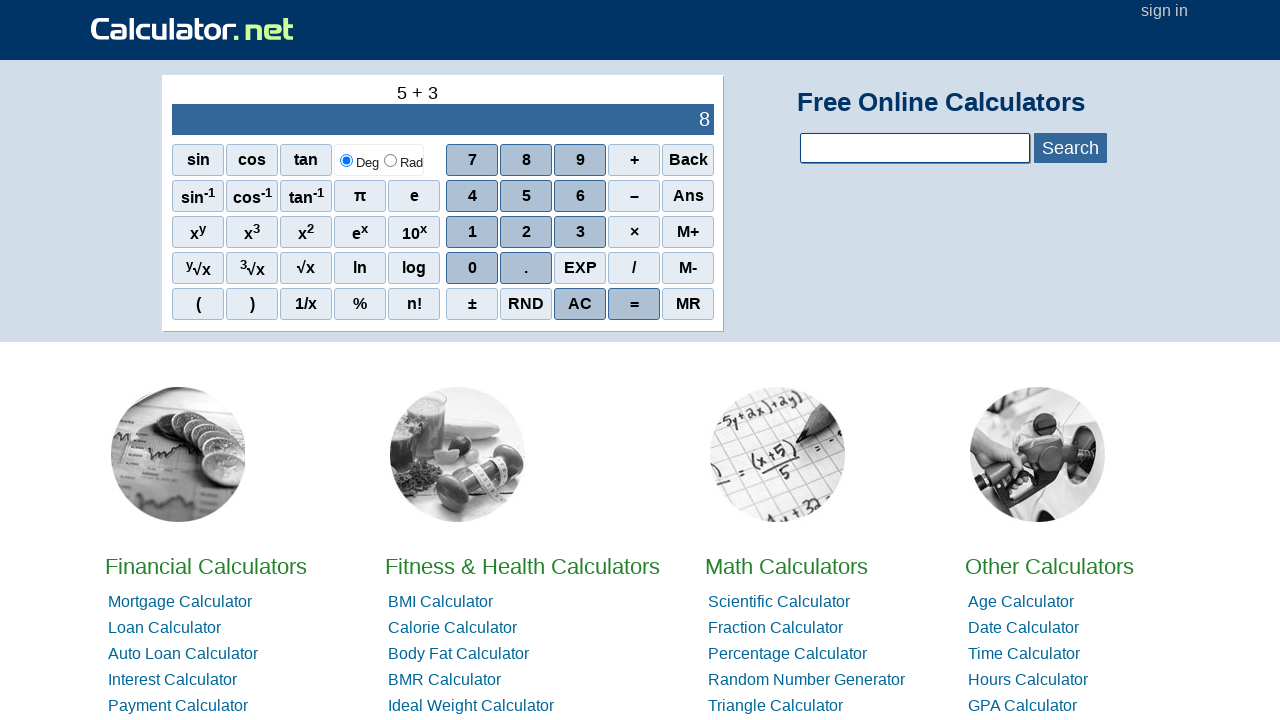

Clicked equals button to calculate result at (634, 304) on span[onclick="r('=')"]
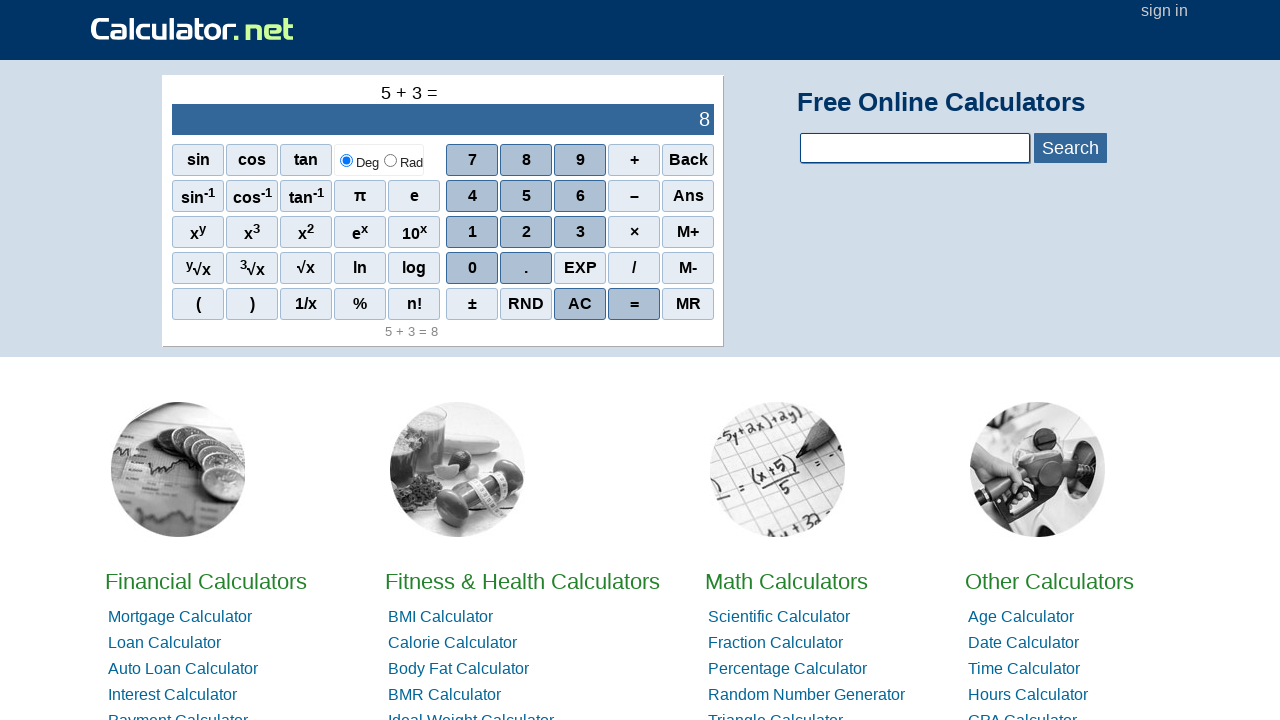

Result output element loaded
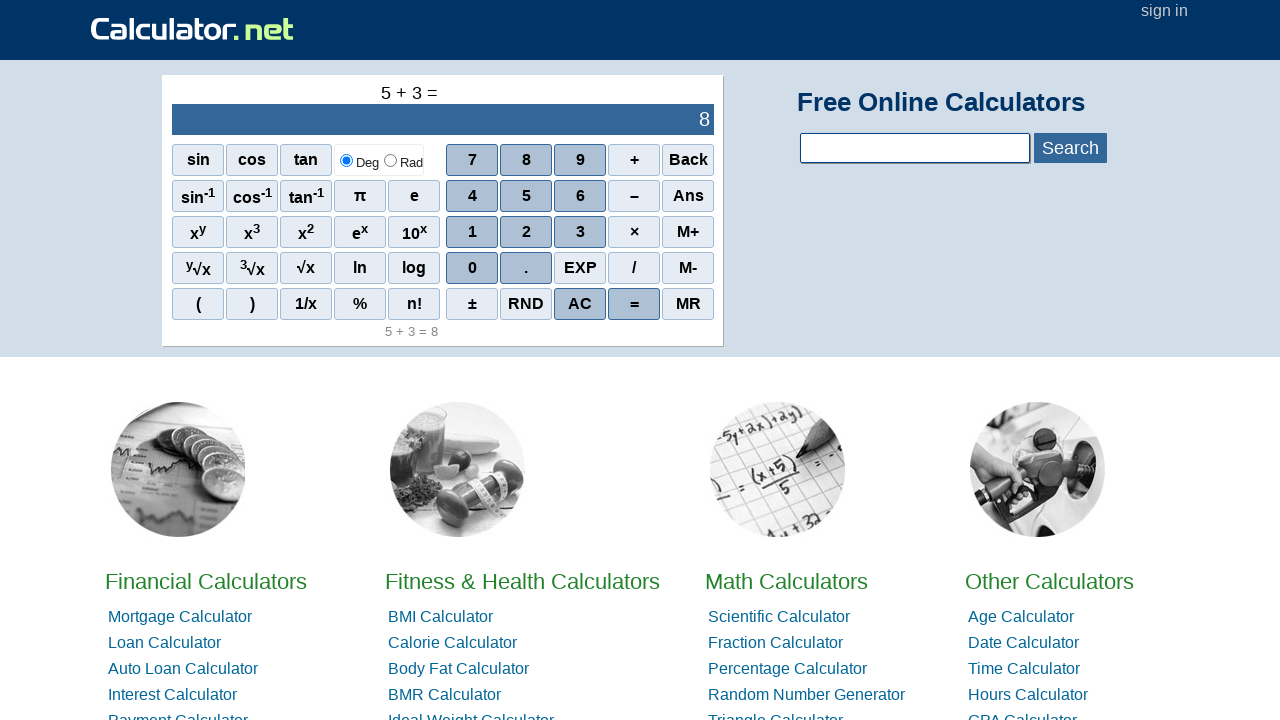

Retrieved result text:  8
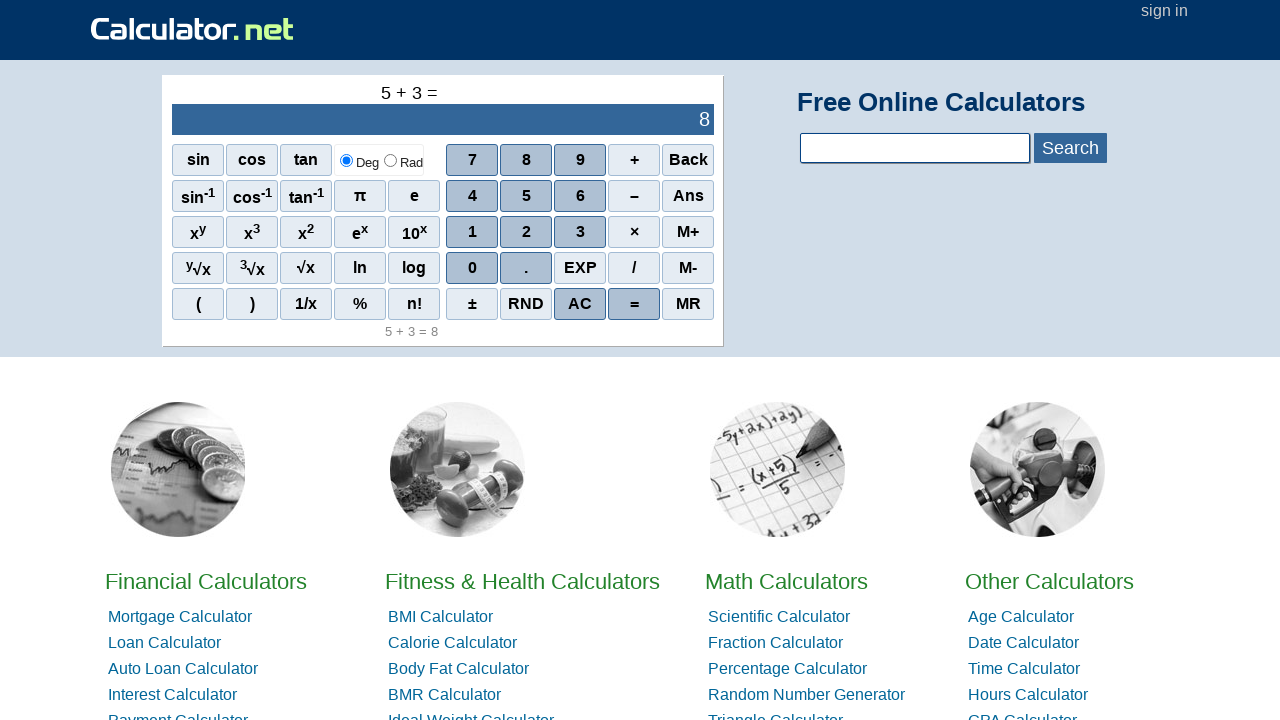

Verified that result contains expected value '8'
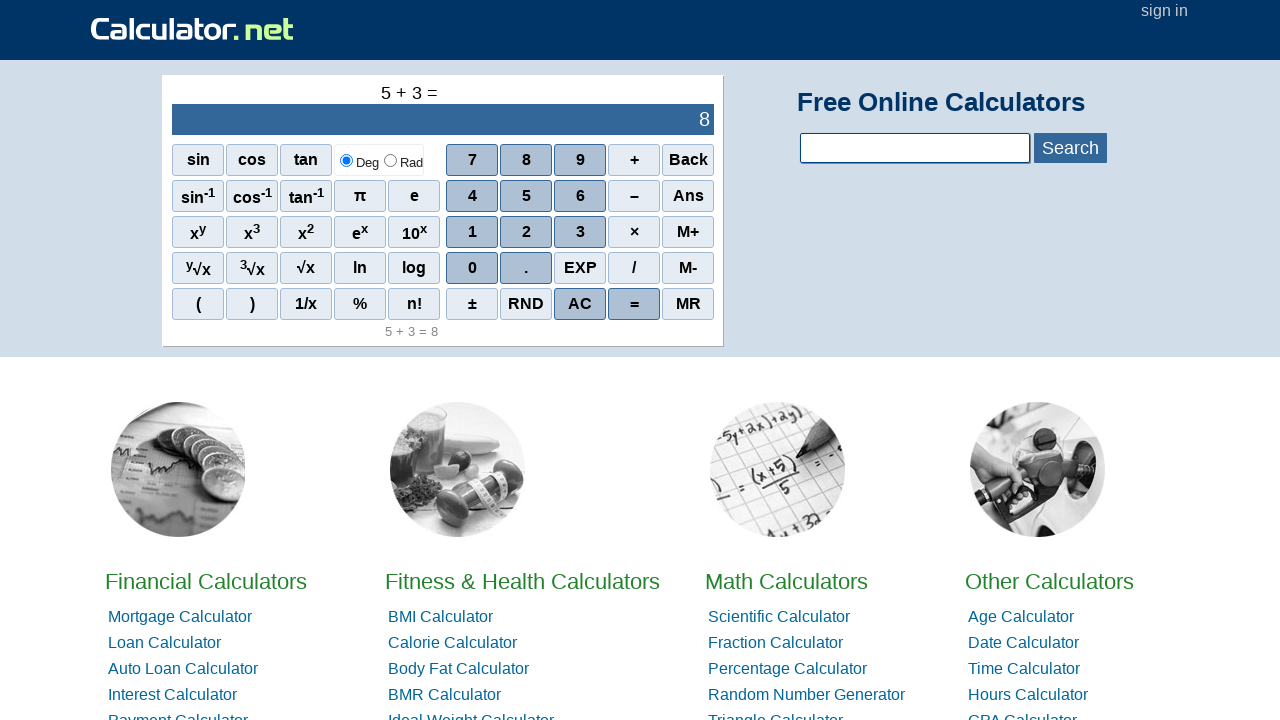

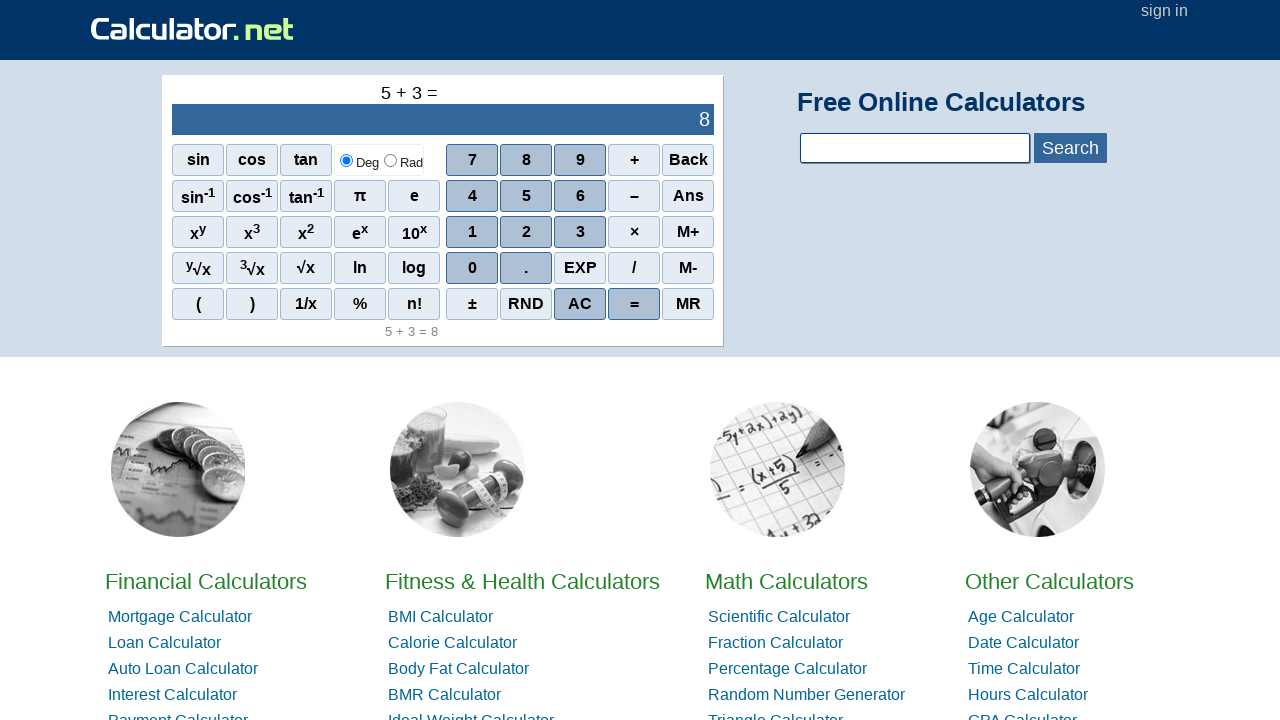